Fills out a complete registration form with personal information, selects options from dropdowns, and verifies successful submission message

Starting URL: https://practice.cydeo.com/registration_form

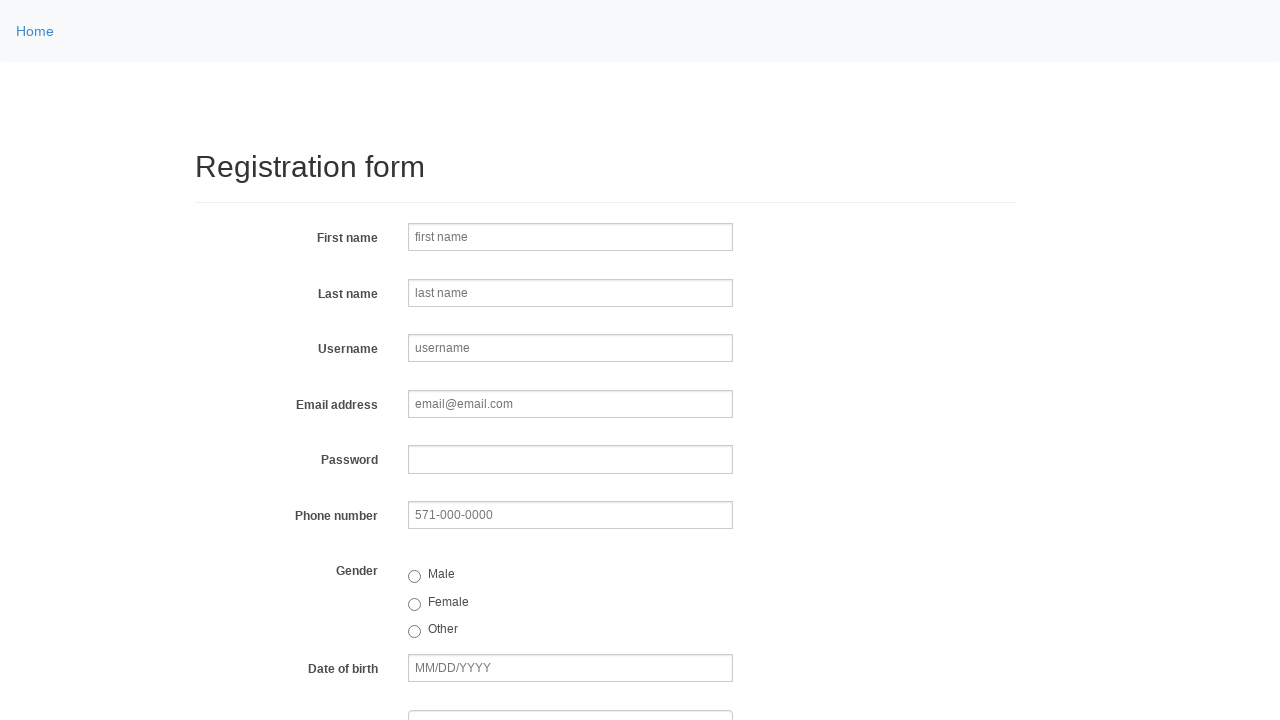

Filled first name field with 'John' on input[name='firstname']
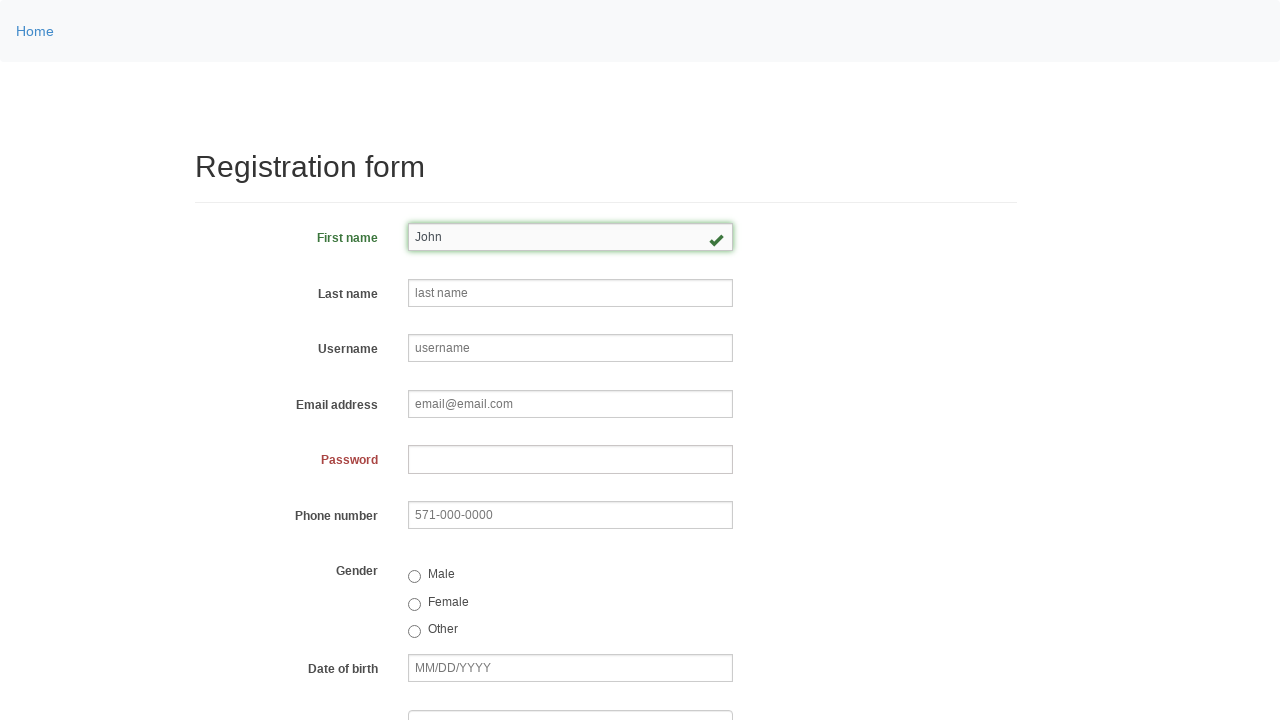

Filled last name field with 'Smith' on input[name='lastname']
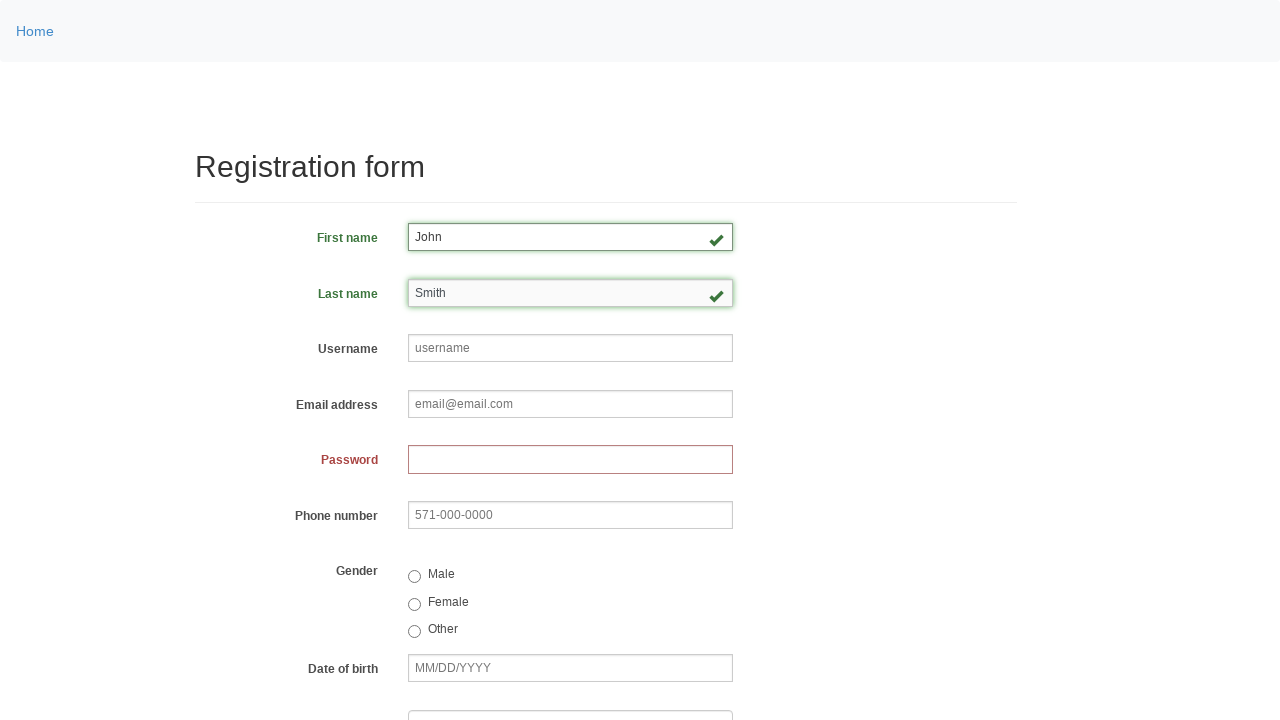

Filled username field with 'johnsmith123' on input[name='username']
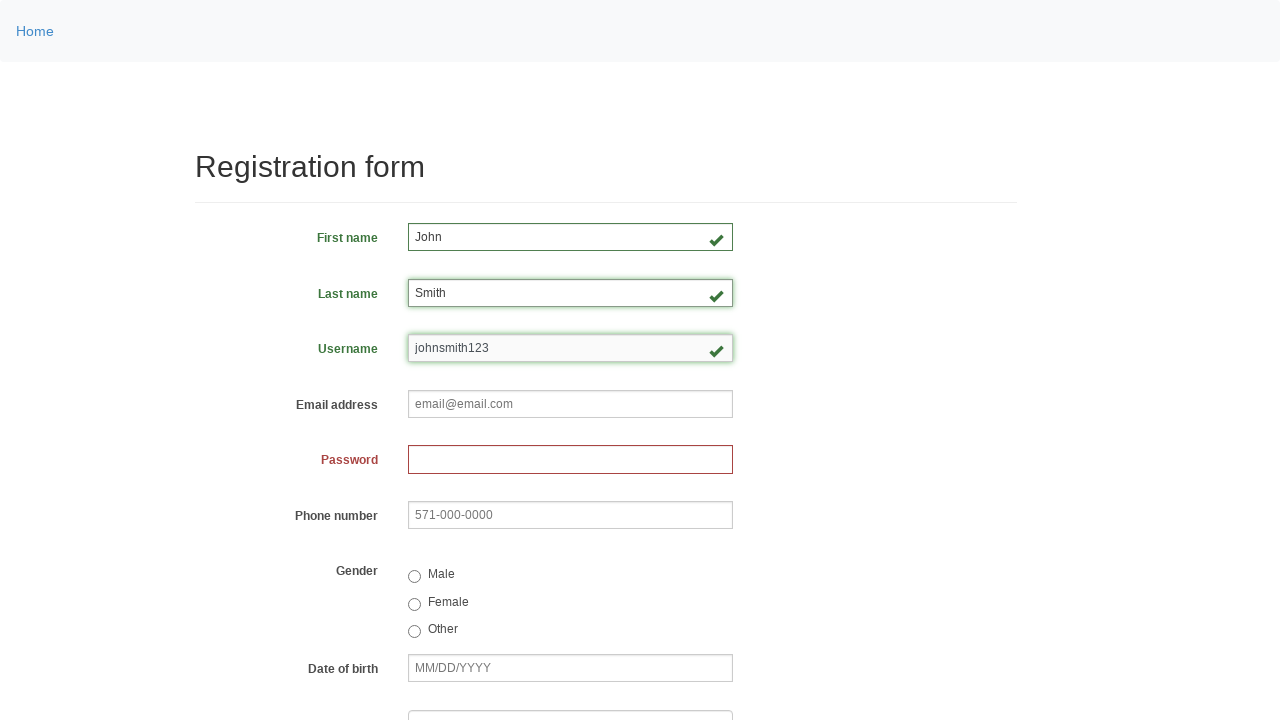

Filled email field with 'john.smith@email.com' on input[name='email']
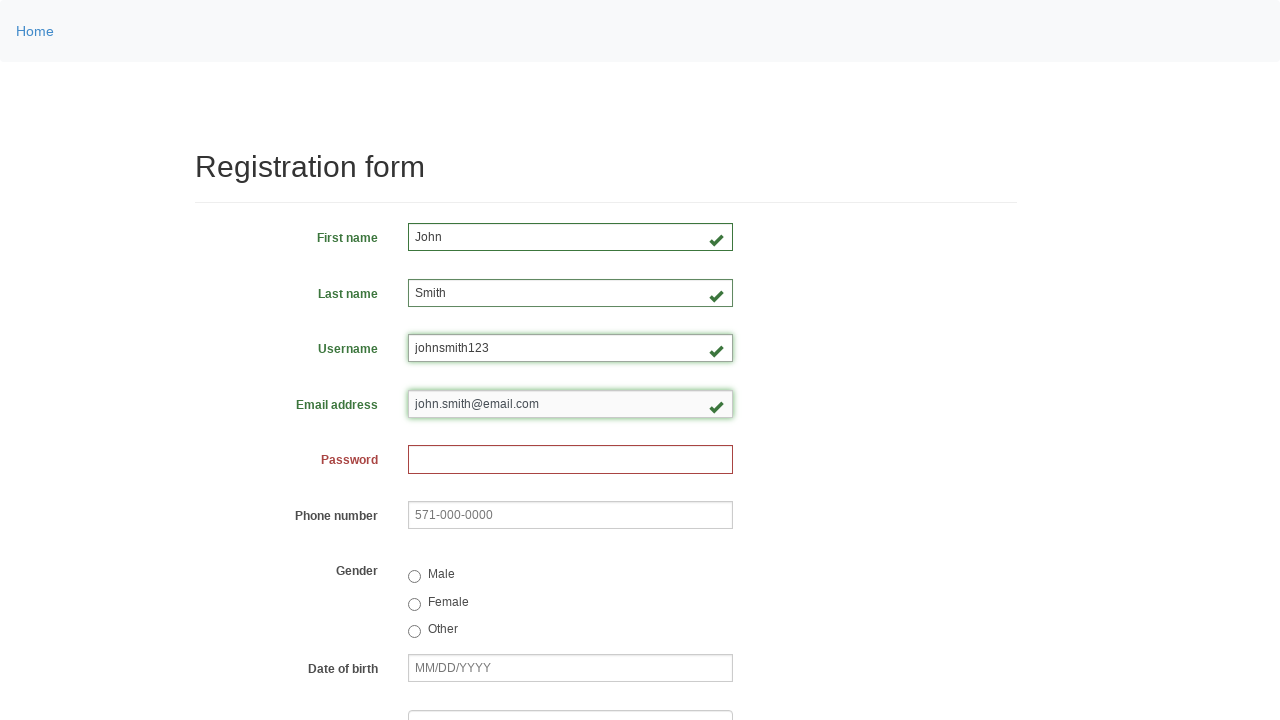

Filled password field with 'John1234' on input[name='password']
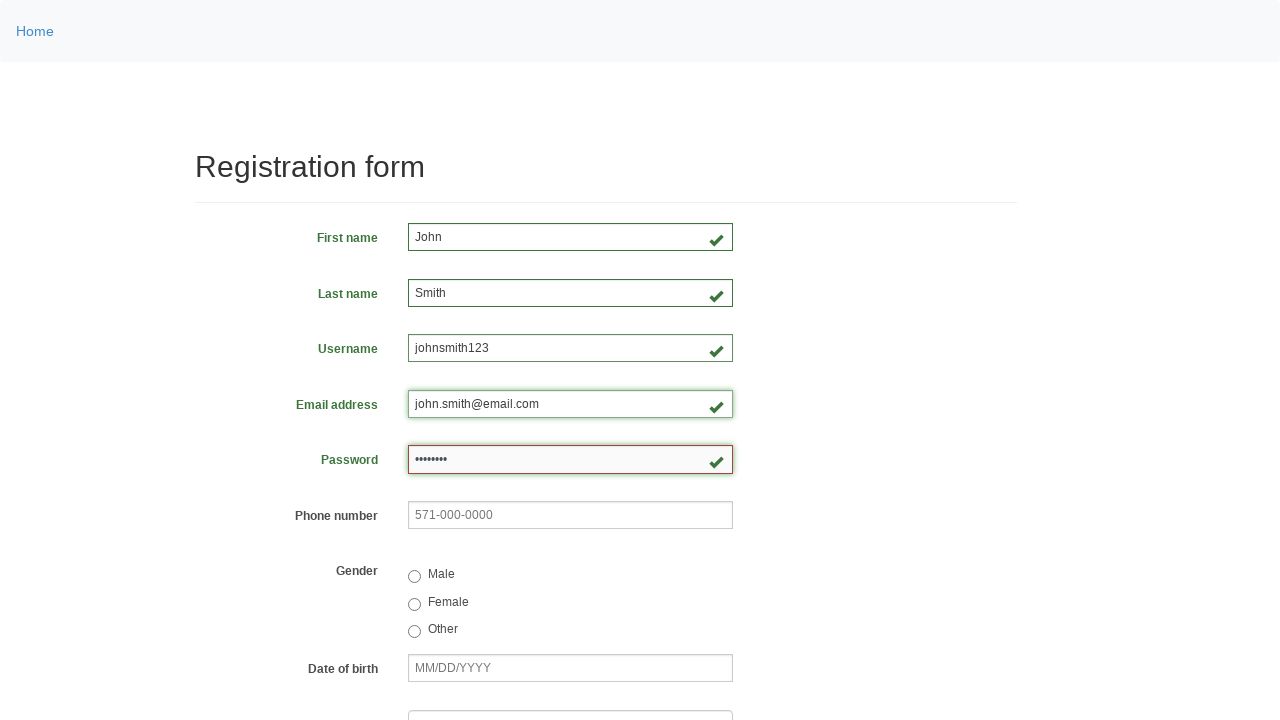

Filled phone number field with '123-456-7890' on input[name='phone']
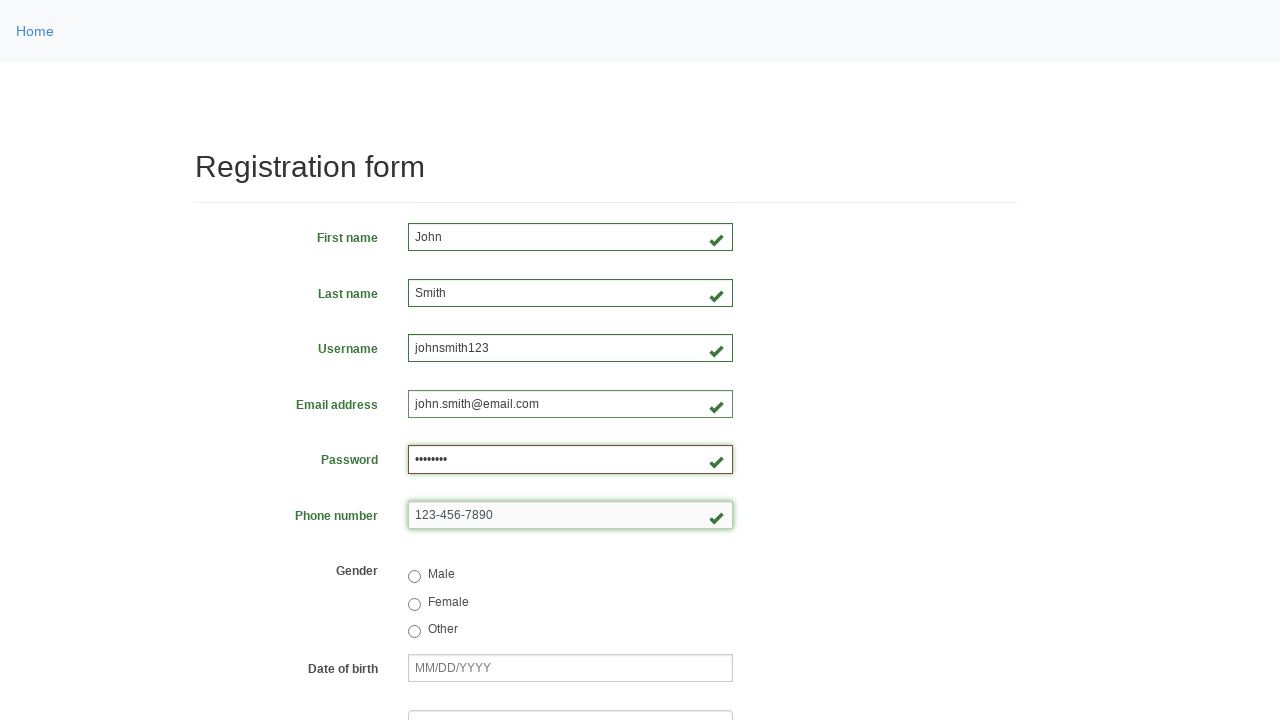

Selected Male gender option at (414, 577) on input[value='male']
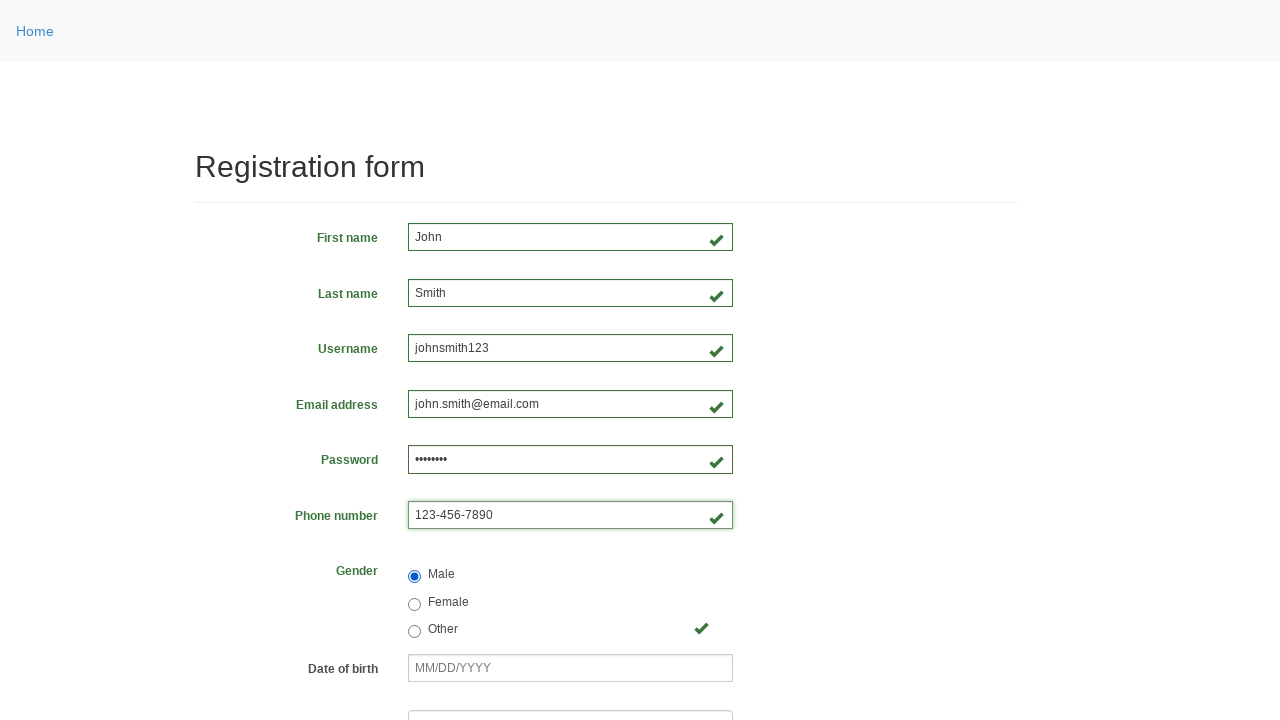

Filled date of birth field with '01/28/1990' on input[name='birthday']
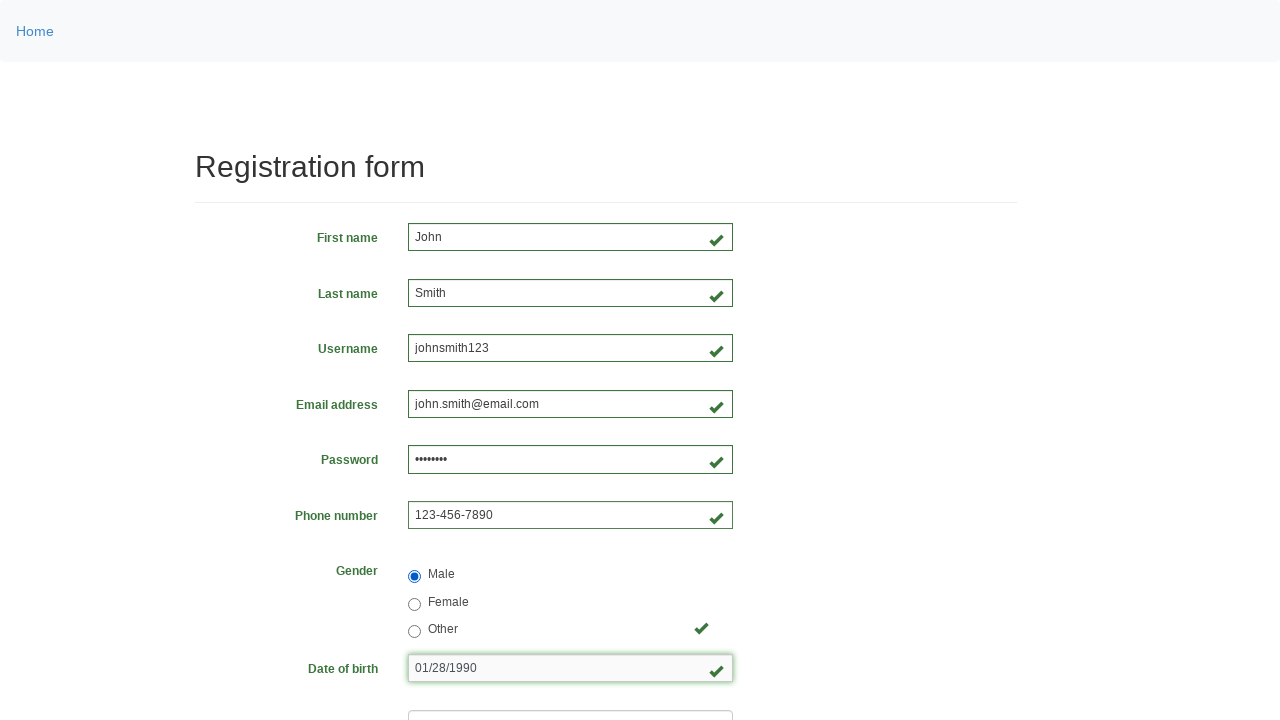

Selected 'Department of Engineering' from department dropdown on select.form-control.selectpicker
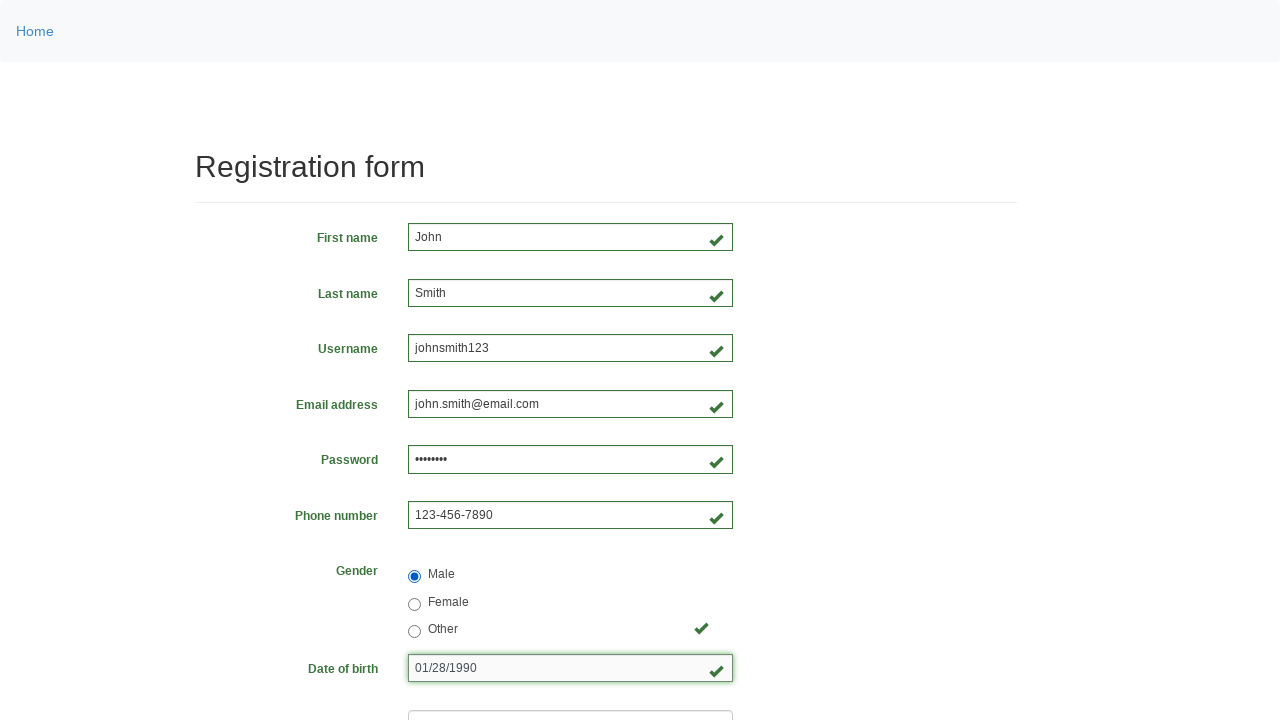

Selected 'SDET' from job title dropdown on select[name='job_title']
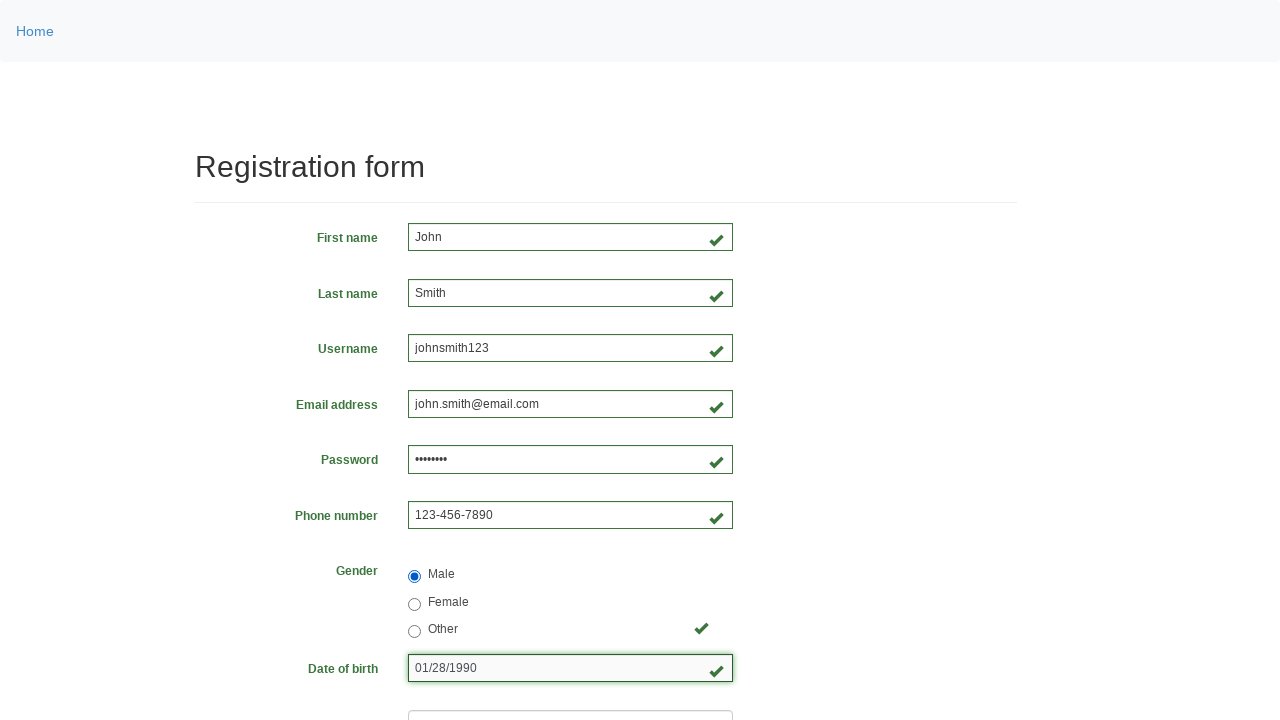

Checked Java programming language checkbox at (465, 468) on input#inlineCheckbox2
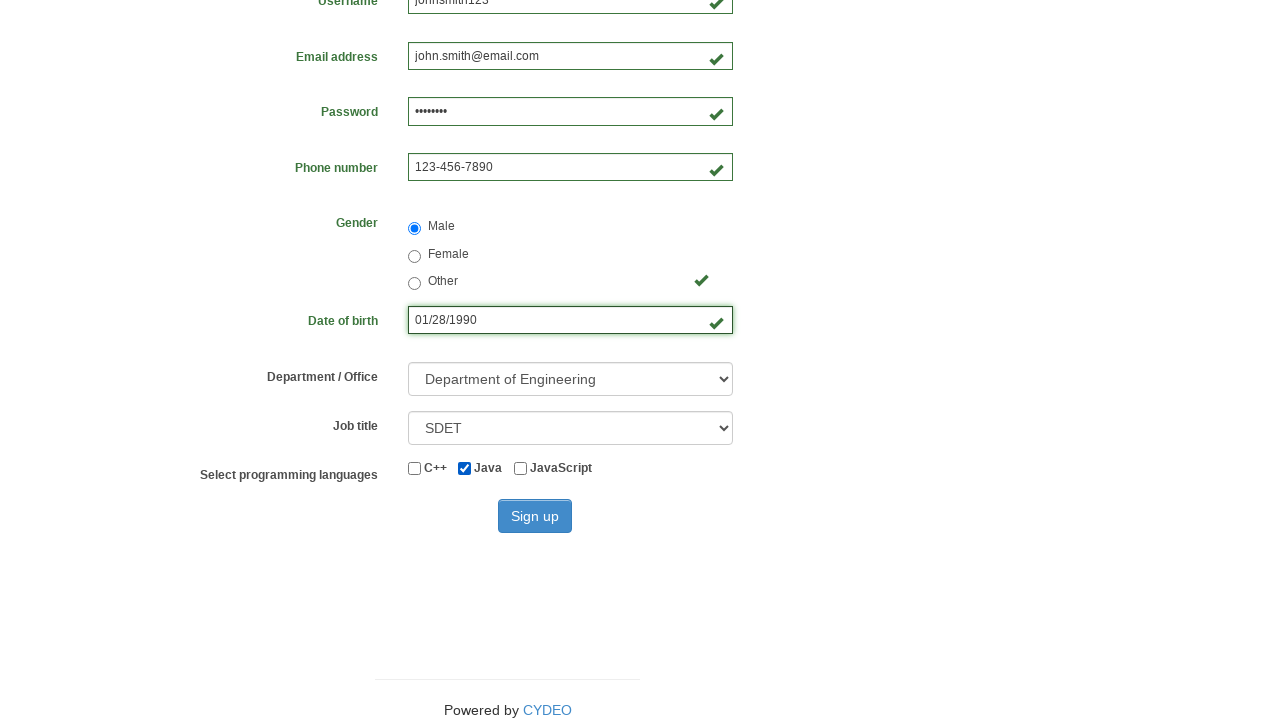

Clicked Sign up button to submit registration form at (535, 516) on button#wooden_spoon
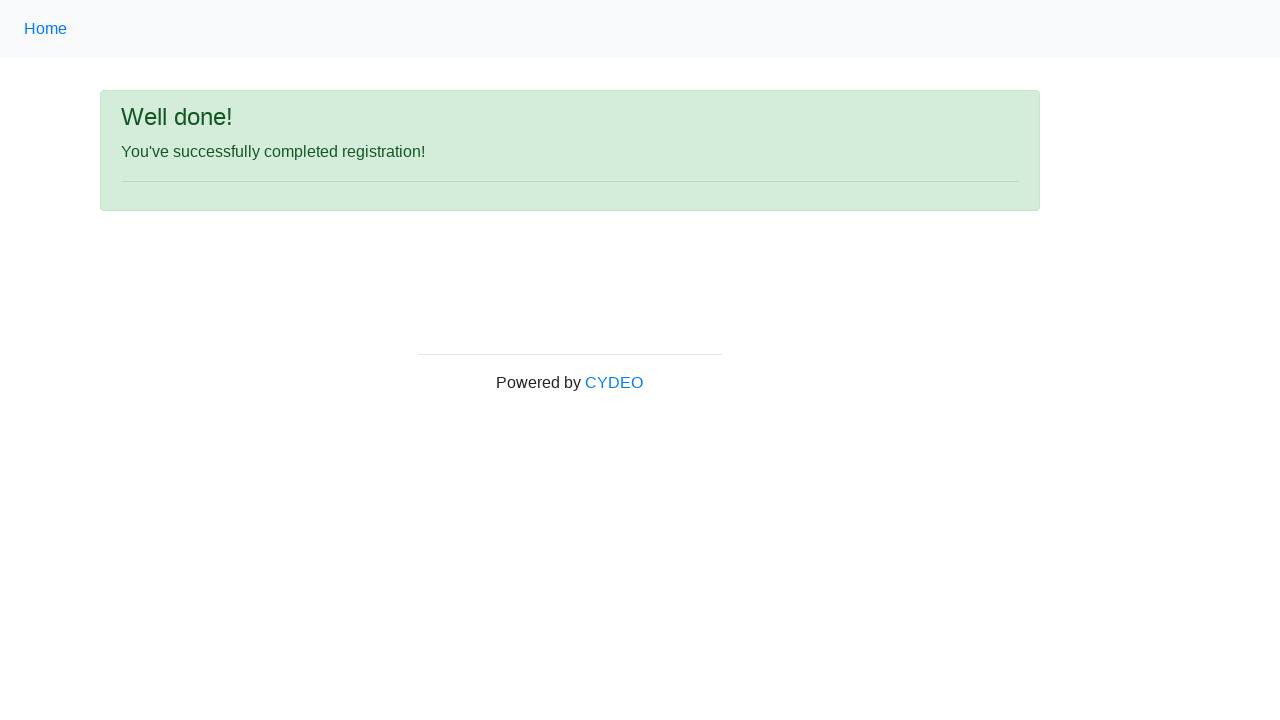

Verified successful submission with 'Well done!' message displayed
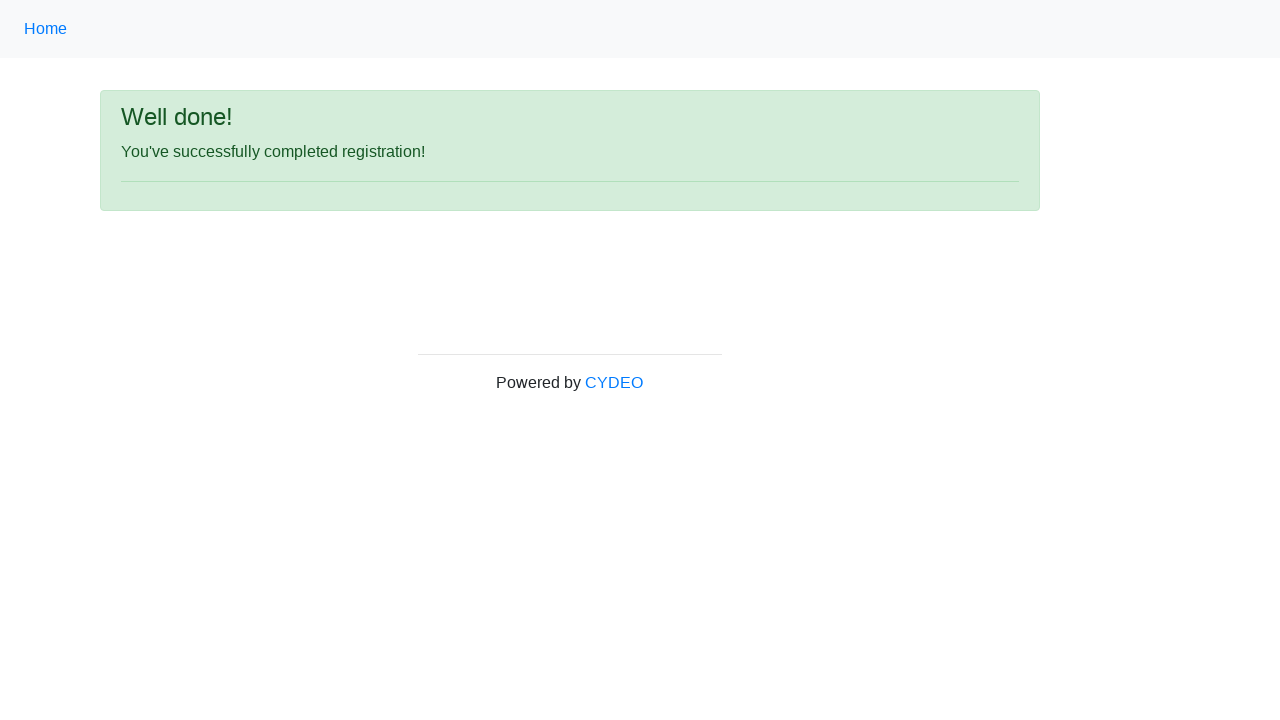

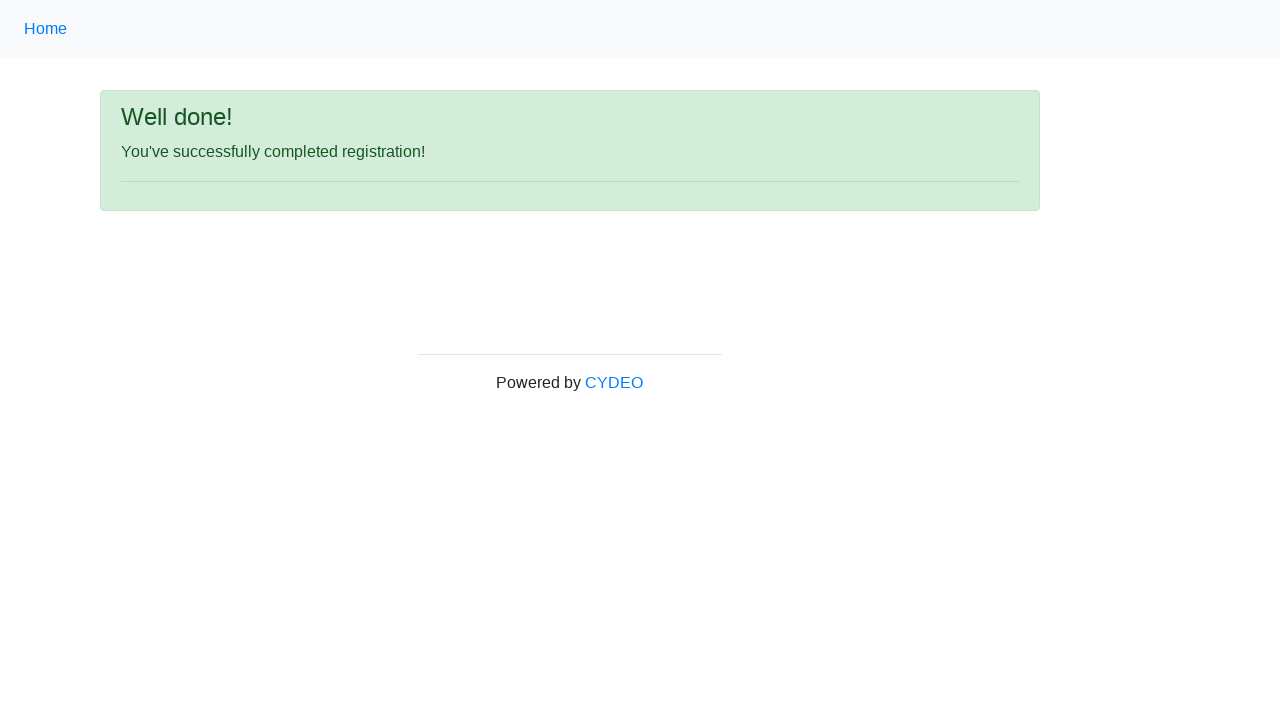